Tests navigation to the Overlapped Element page by clicking the corresponding link

Starting URL: http://uitestingplayground.com/

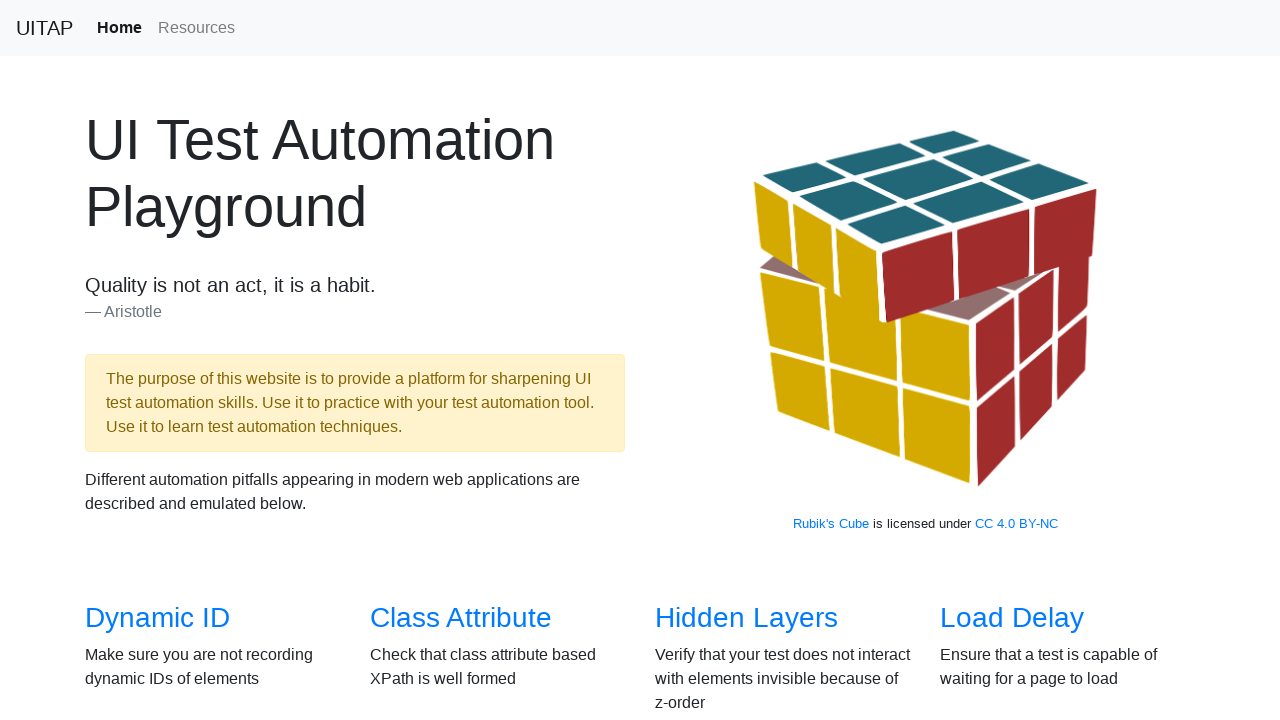

Clicked on Overlapped Element link at (158, 386) on a[href='/overlapped']
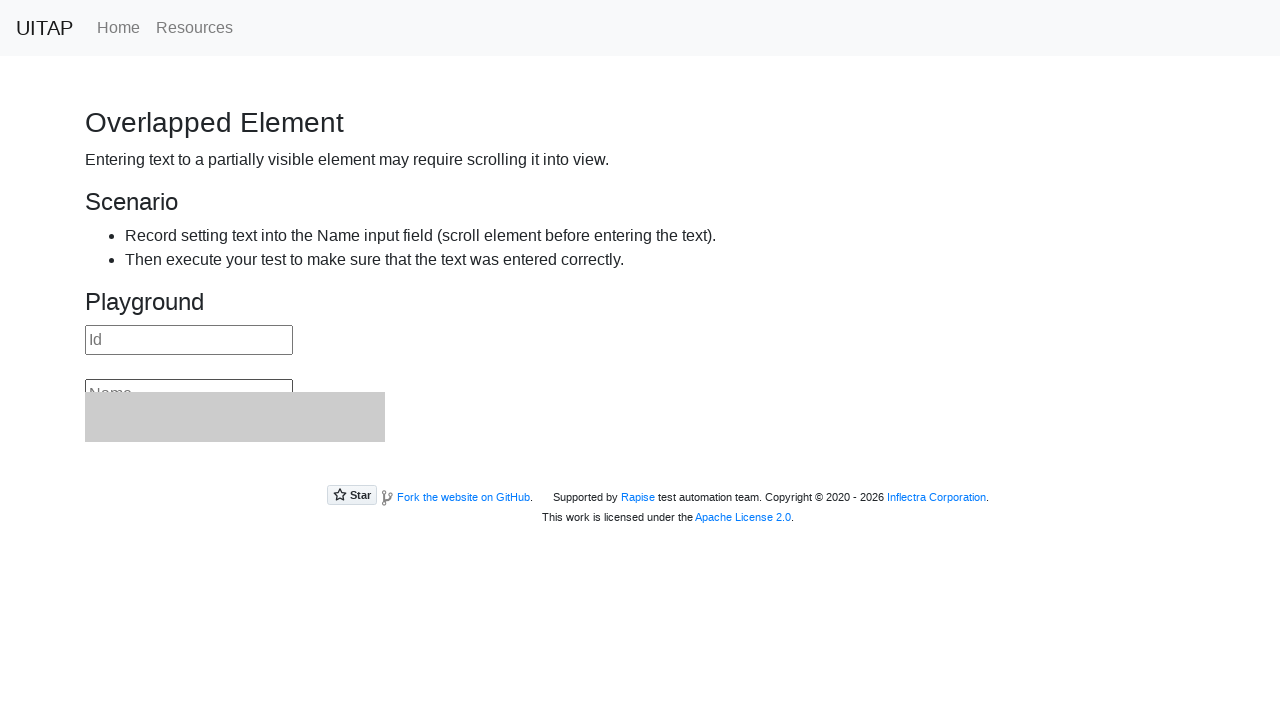

Verified navigation to Overlapped Element page URL
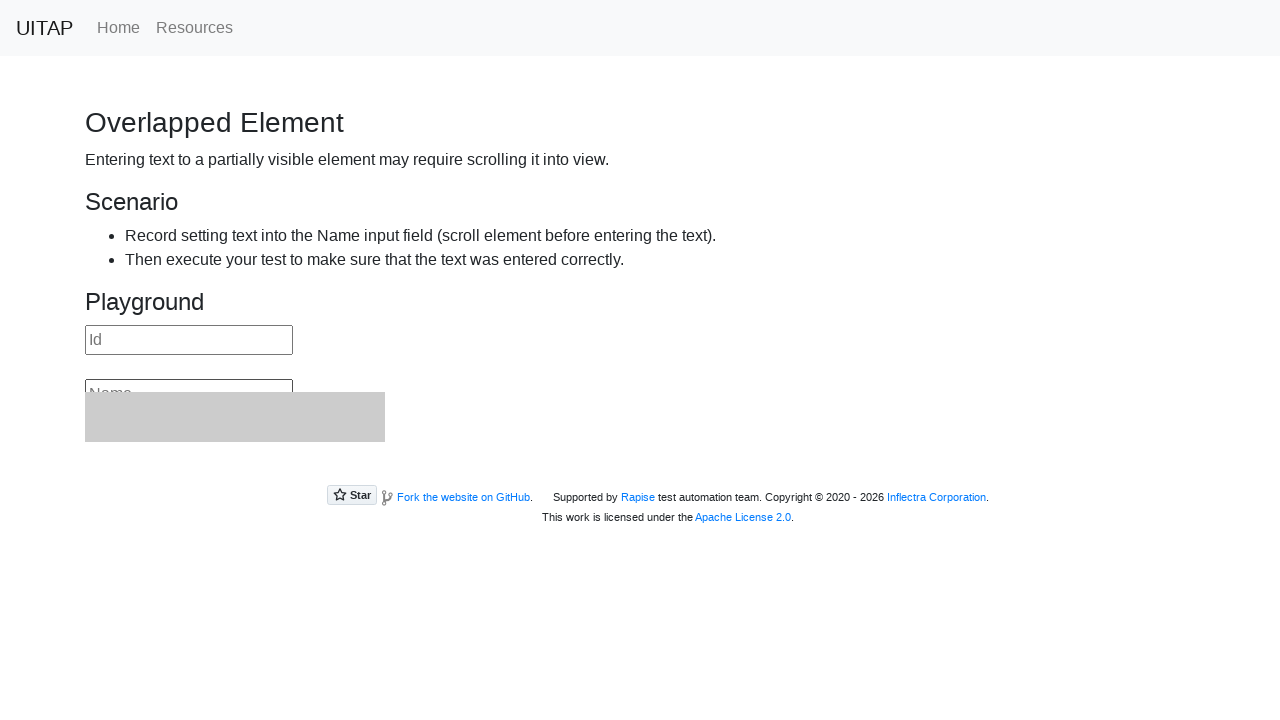

Overlapped Element page header loaded successfully
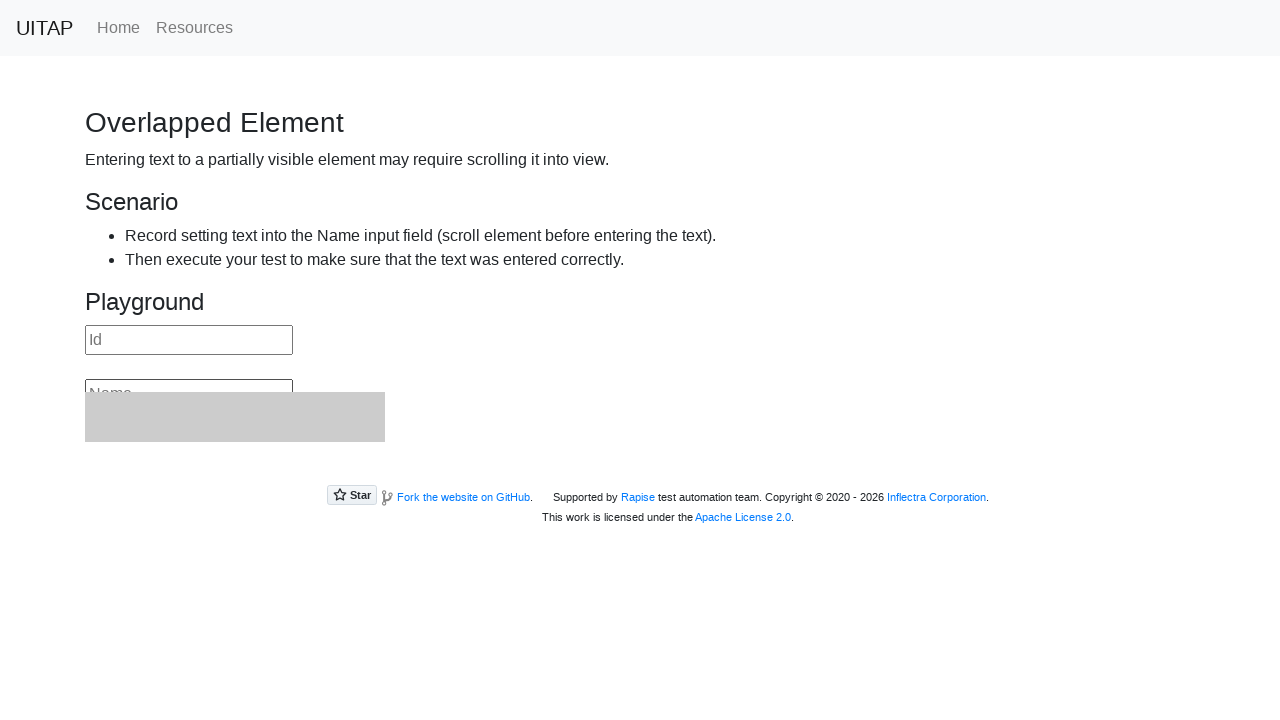

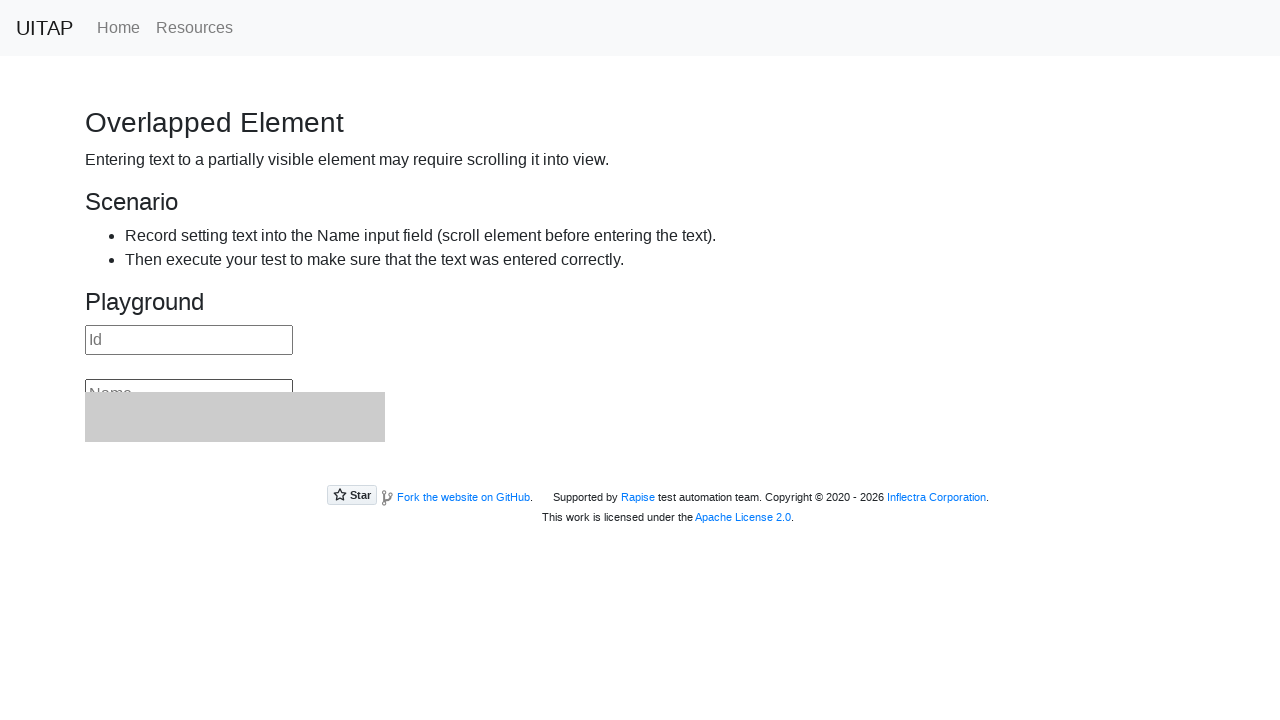